Tests dropdown functionality on the OrangeHRM contact sales page by interacting with the country dropdown to verify options are available

Starting URL: https://orangehrm.com/en/contact-sales

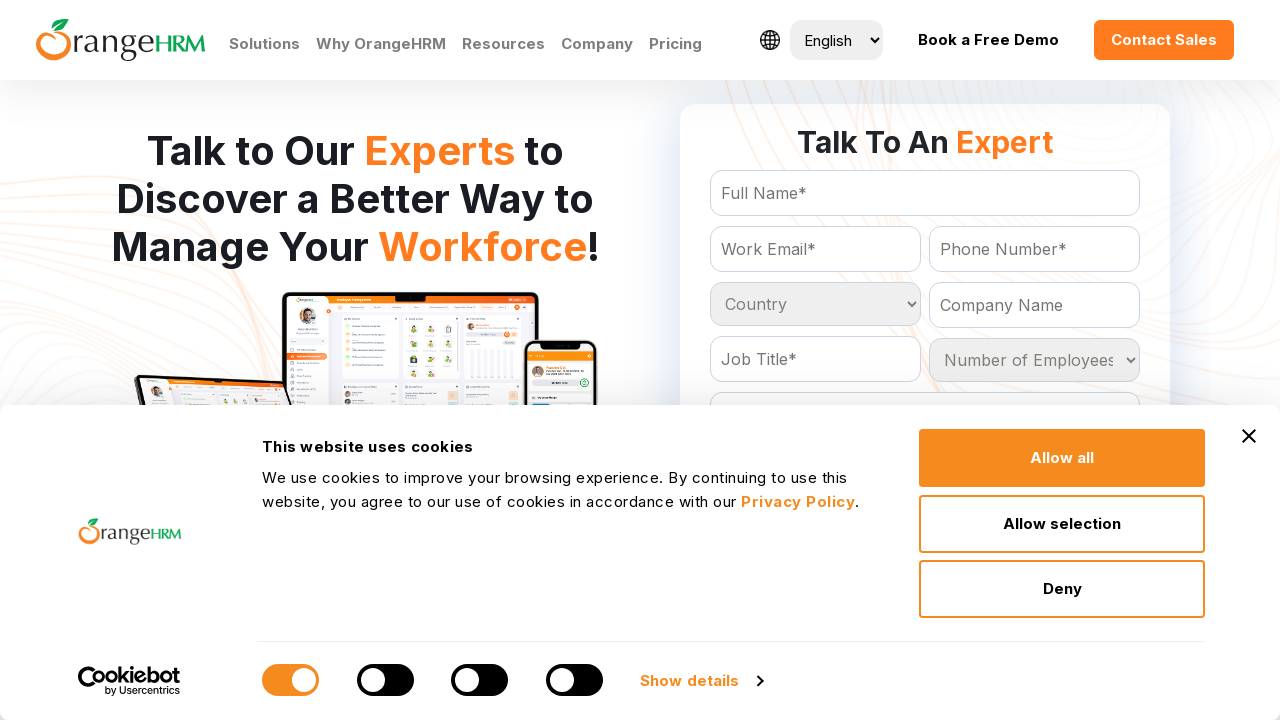

Country dropdown selector became visible
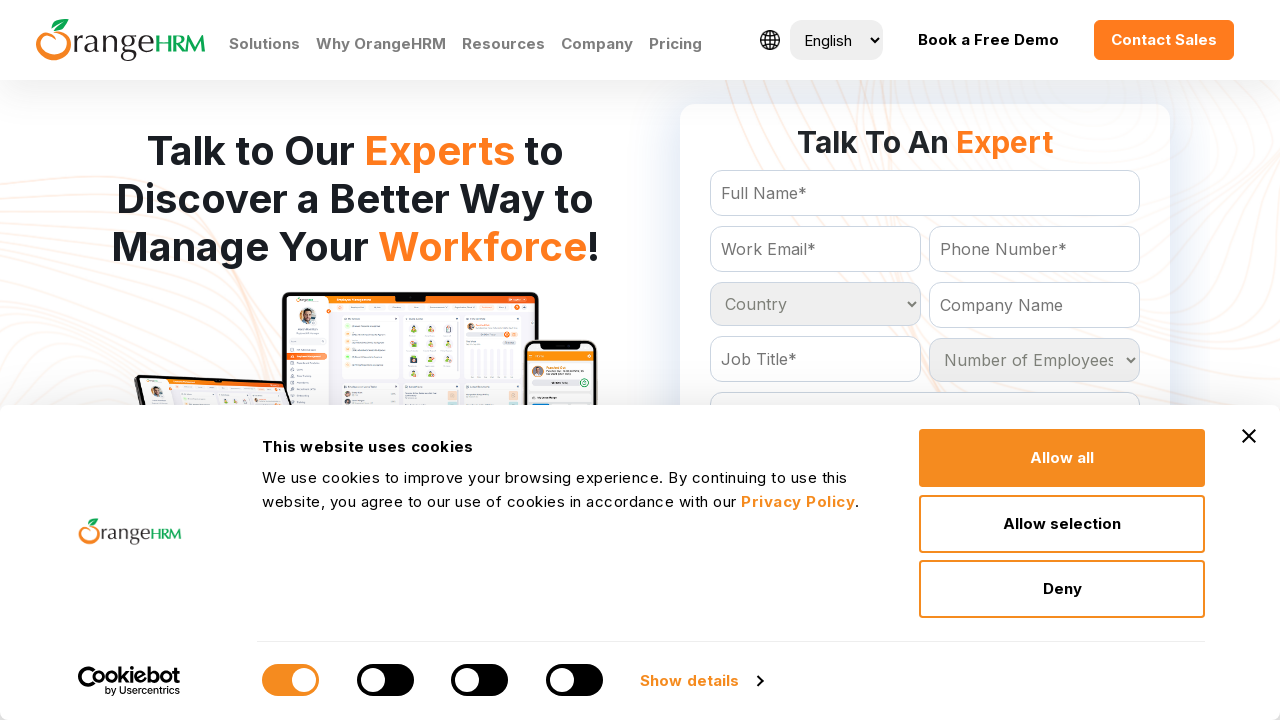

Clicked on country dropdown to open it at (815, 304) on select#Form_getForm_Country
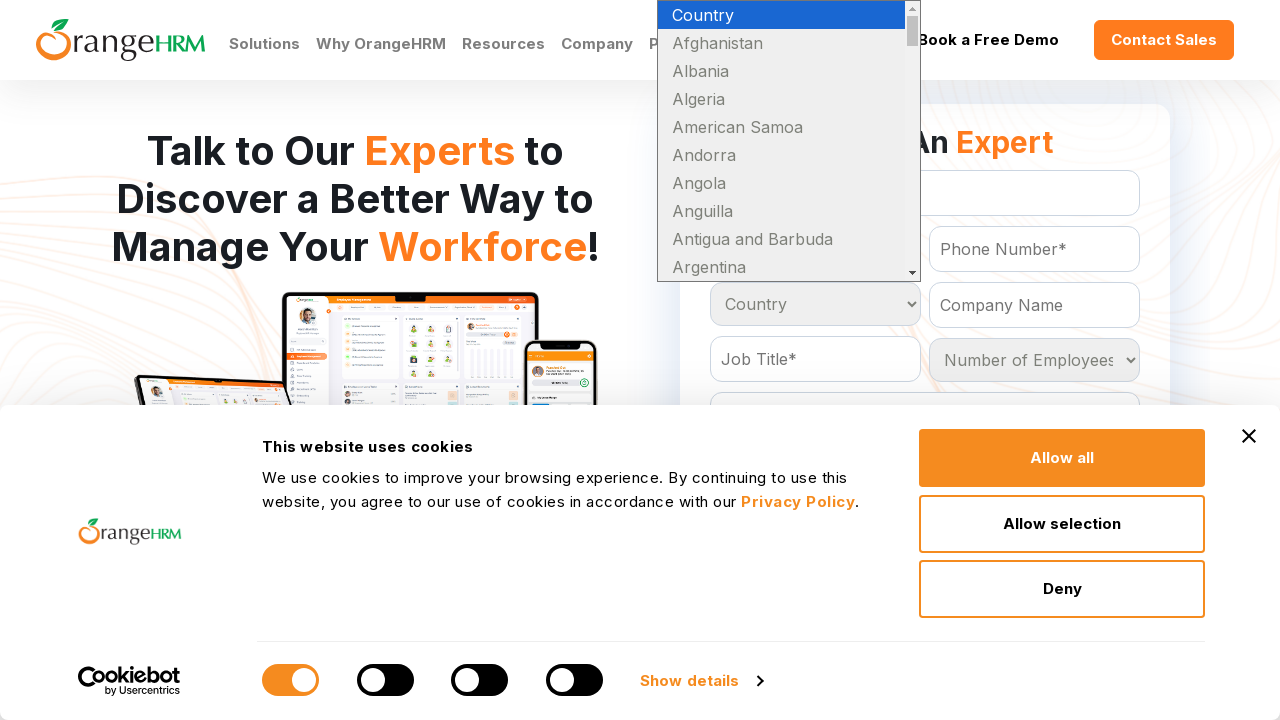

Selected 'United States' from country dropdown on select#Form_getForm_Country
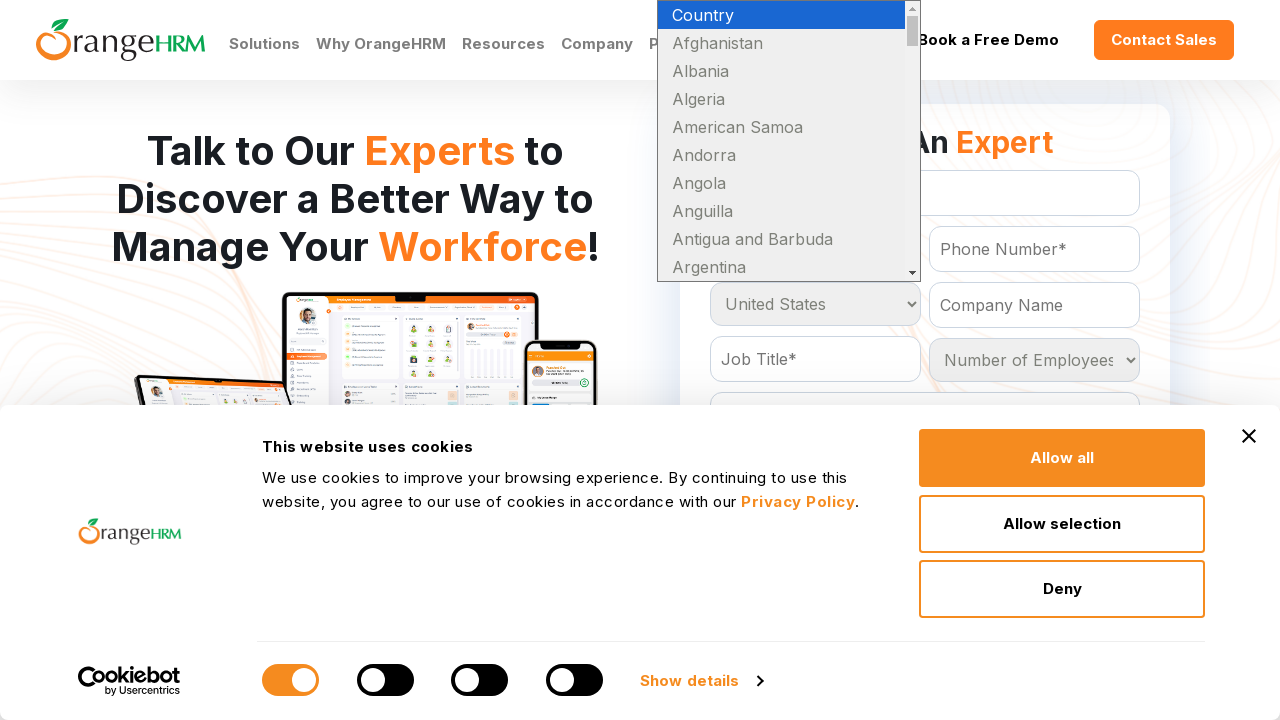

Number of employees dropdown selector is present
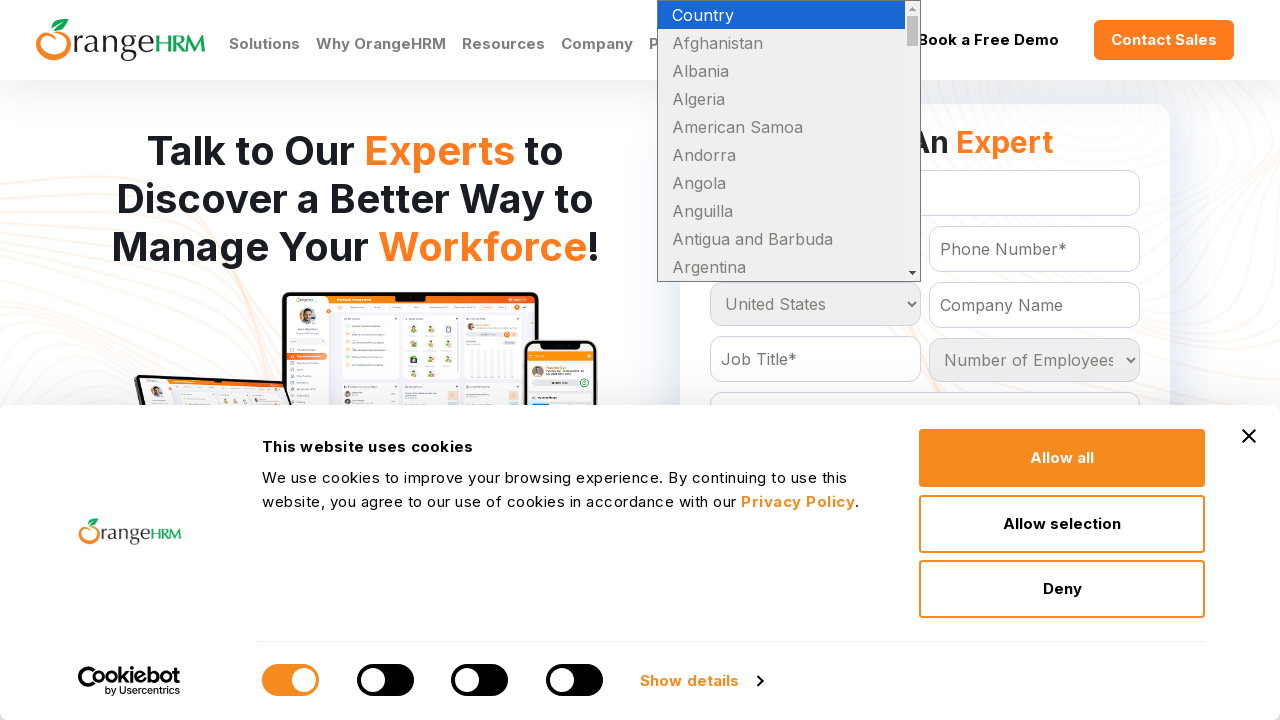

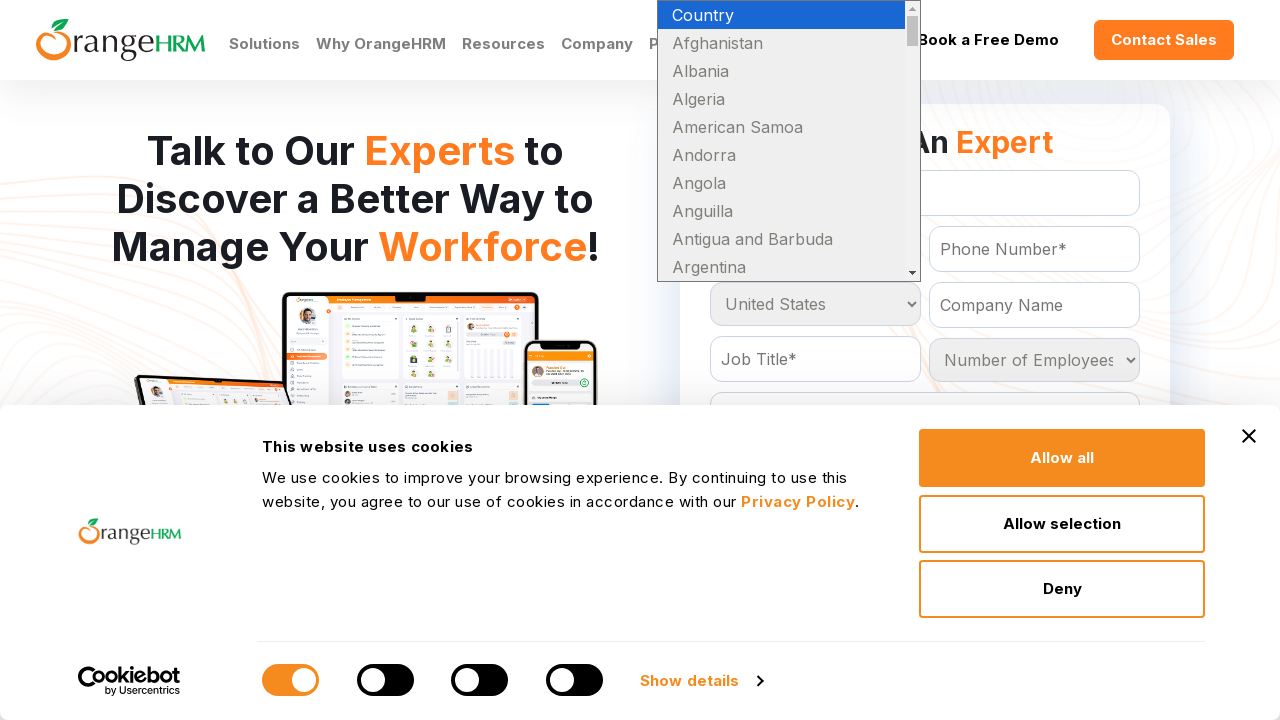